Tests dynamic loading where an element is already on the page but hidden, then becomes visible after clicking a start button. Verifies the finish text appears after the loading completes.

Starting URL: http://the-internet.herokuapp.com/dynamic_loading/1

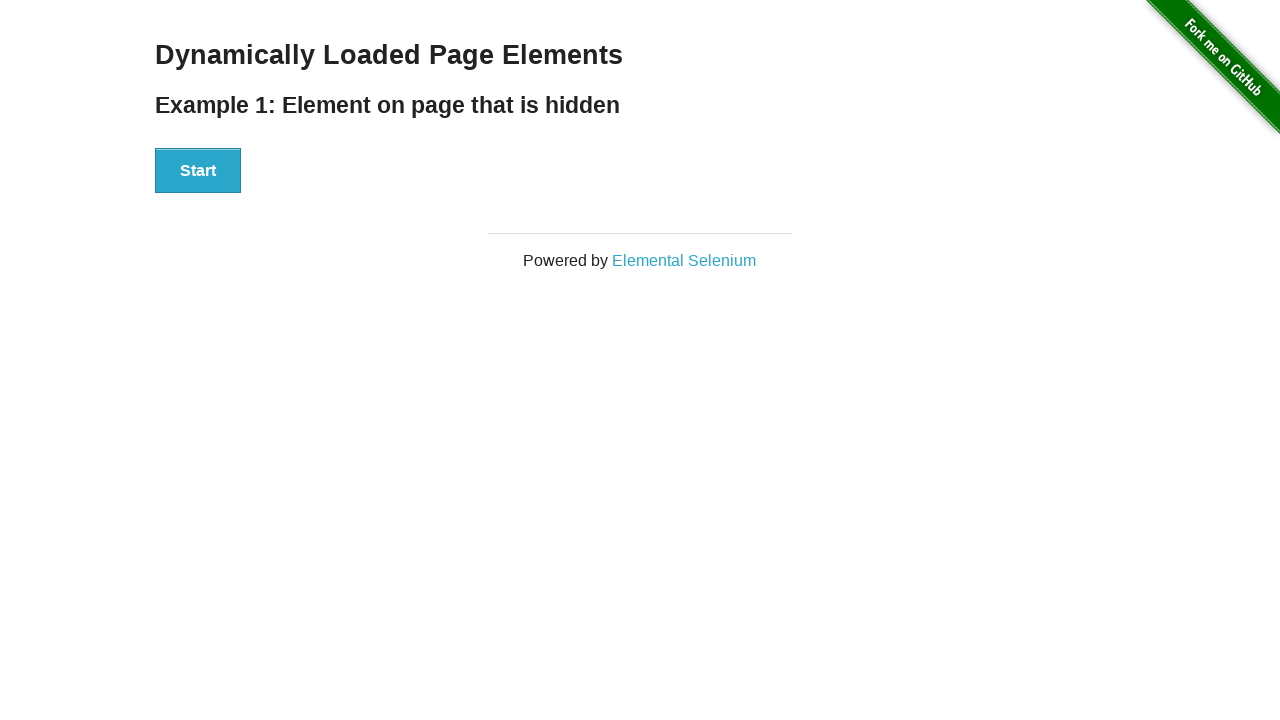

Clicked the Start button to initiate dynamic loading at (198, 171) on #start button
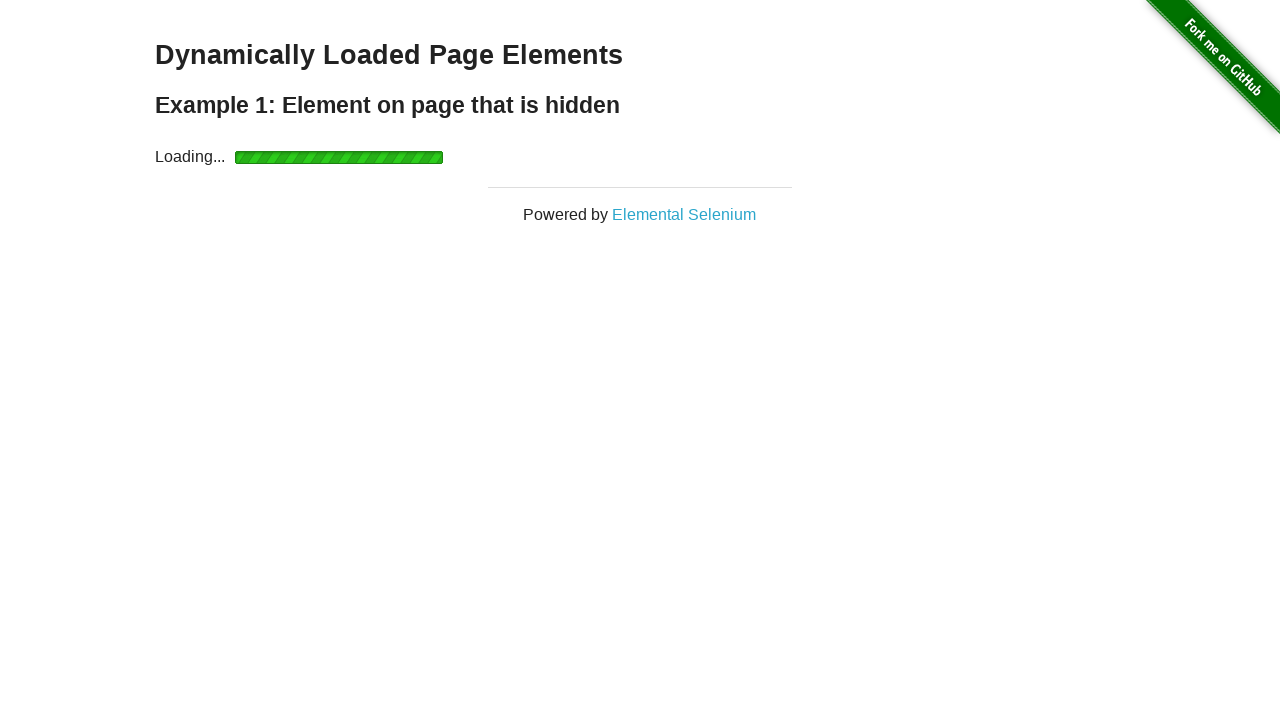

Waited for finish element to become visible after loading completes
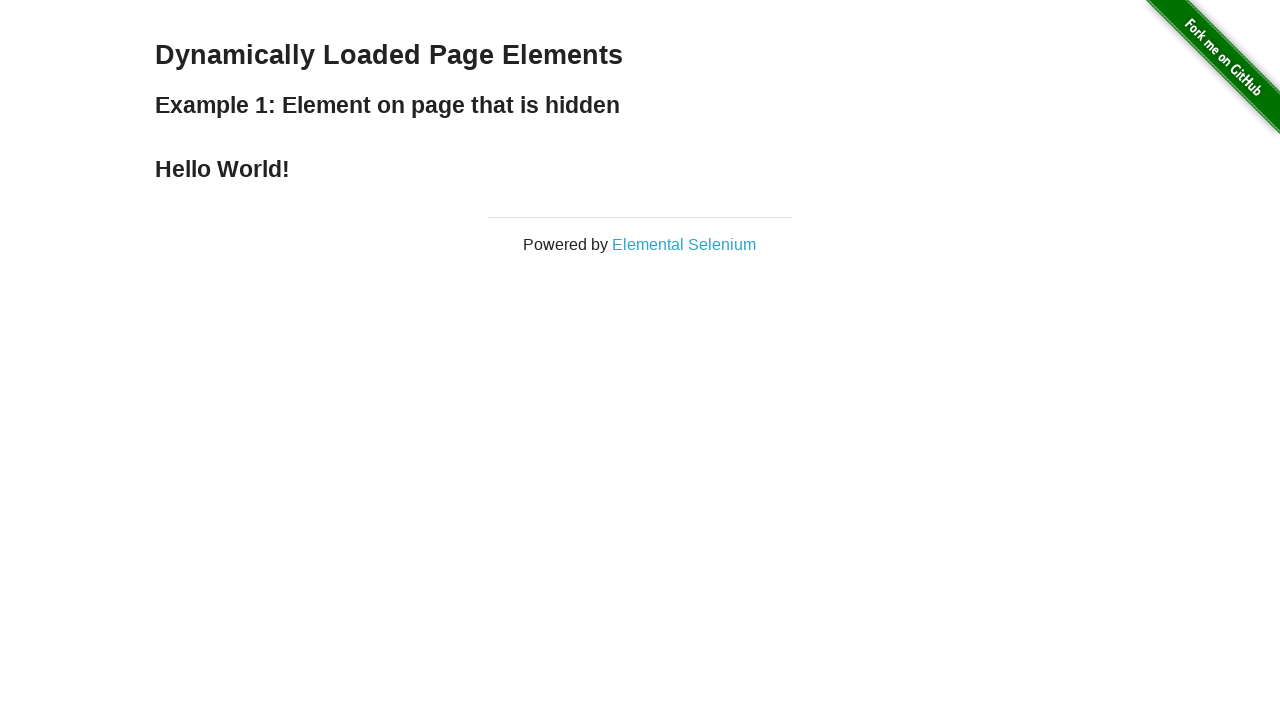

Verified that the finish element is visible
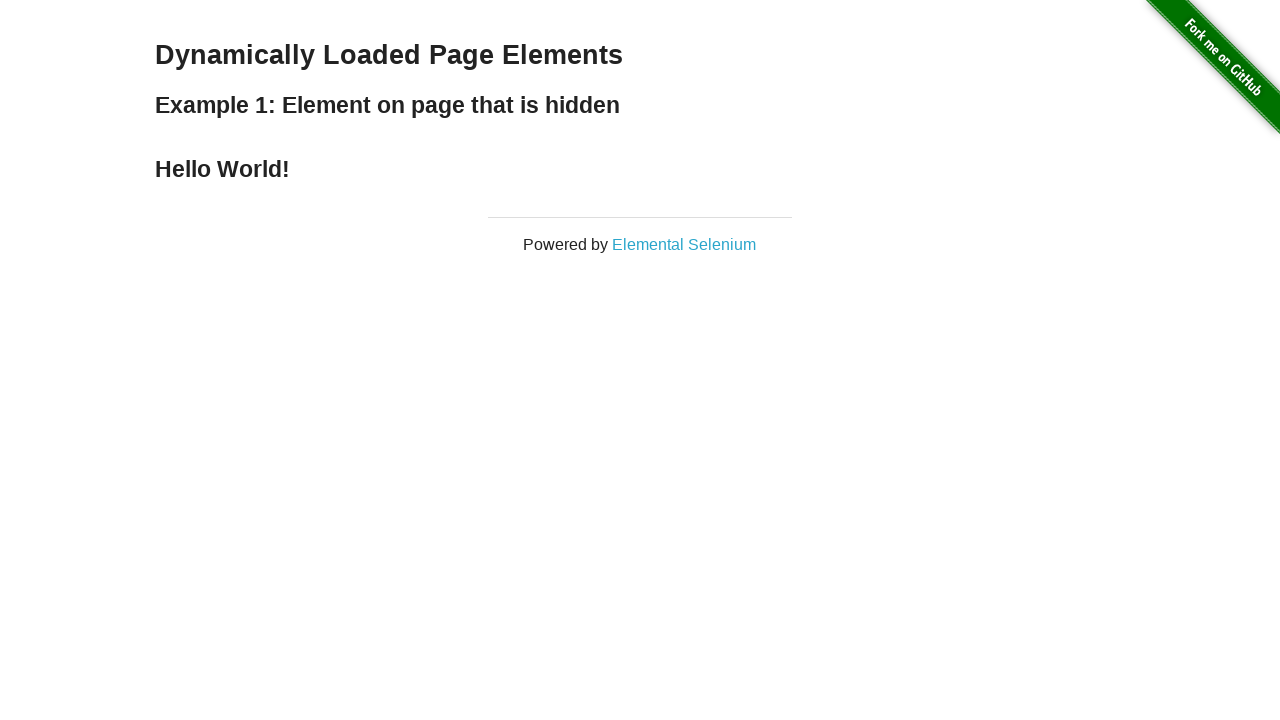

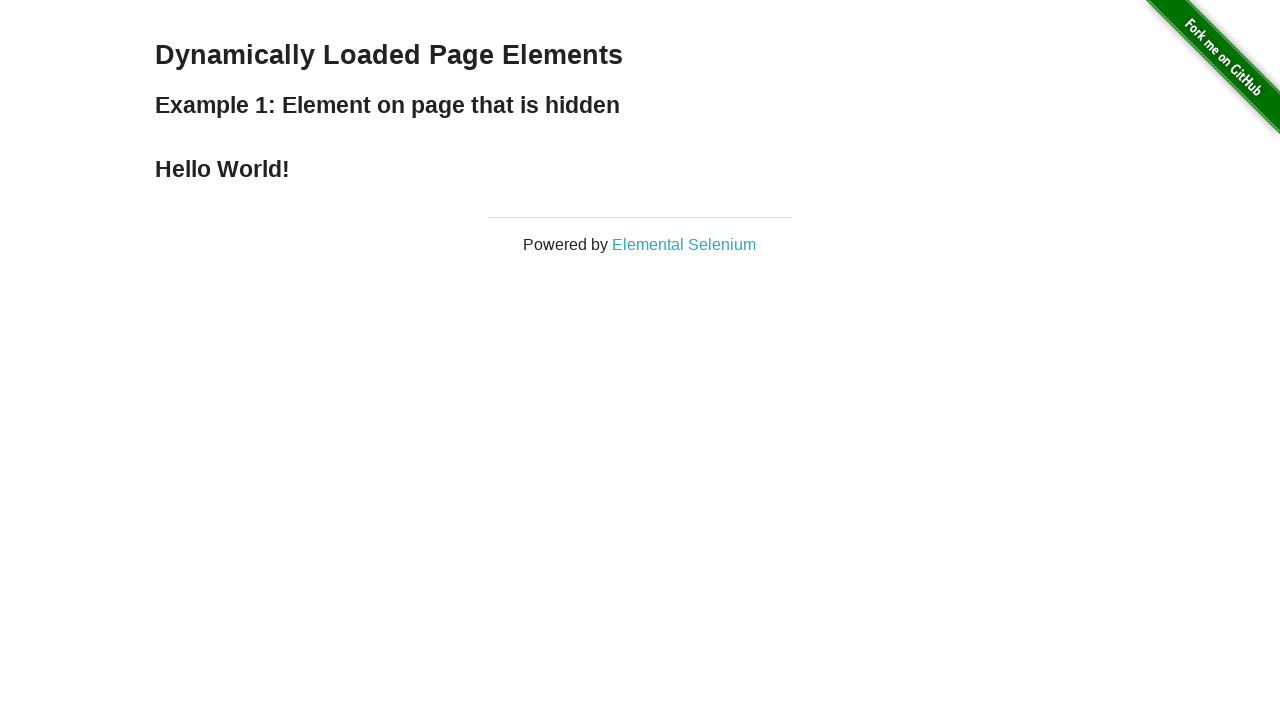